Tests the search functionality on a Selenium practice e-commerce site by typing a search query into the search box

Starting URL: https://rahulshettyacademy.com/seleniumPractise/#/

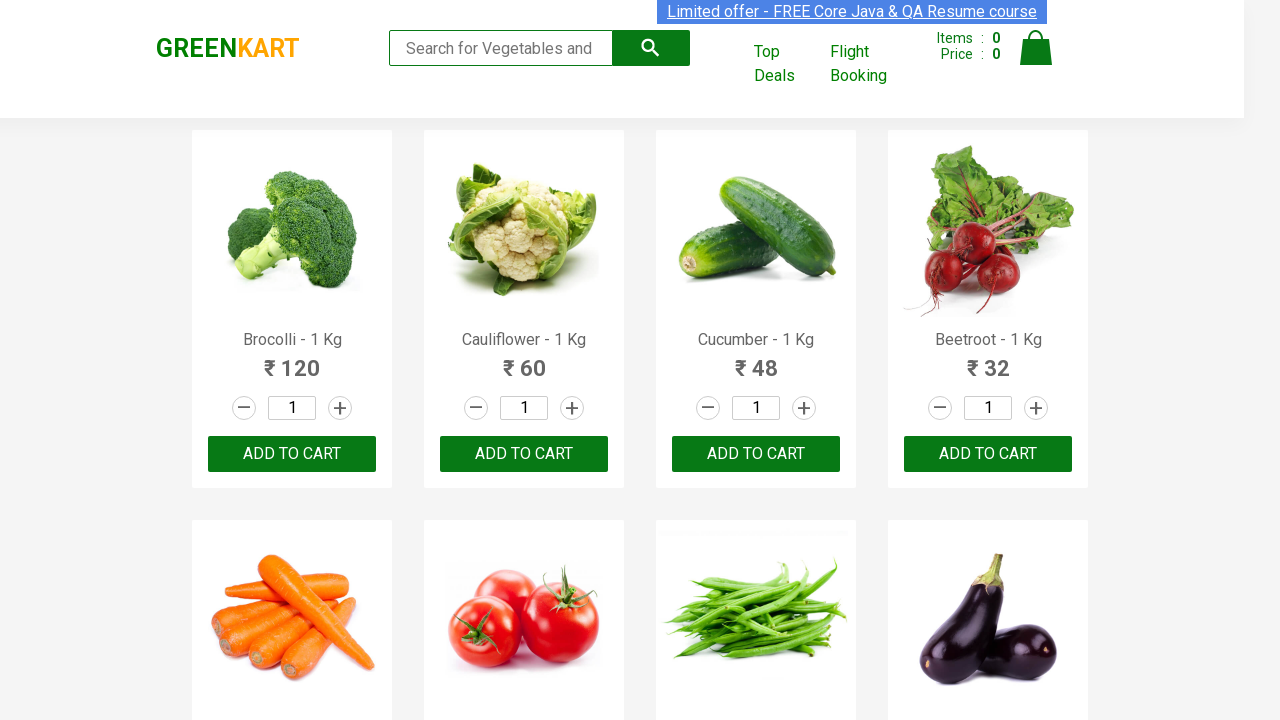

Typed 'ca' into the search box on .search-keyword
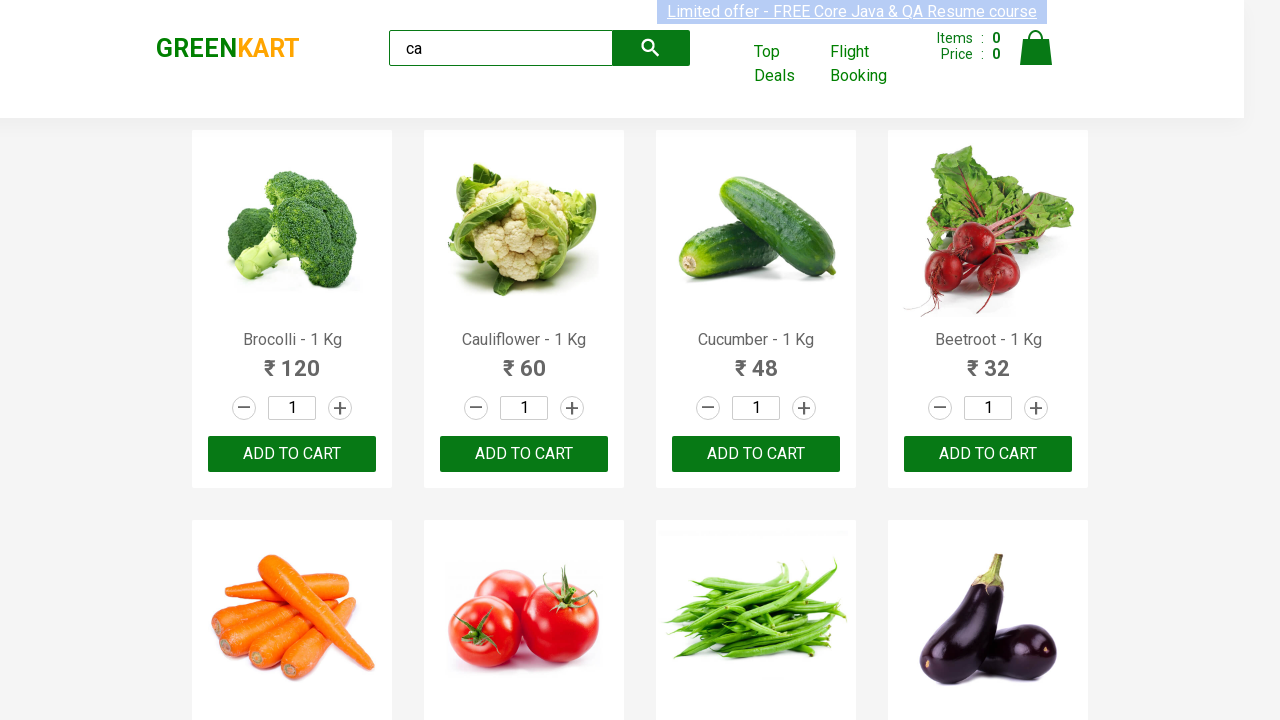

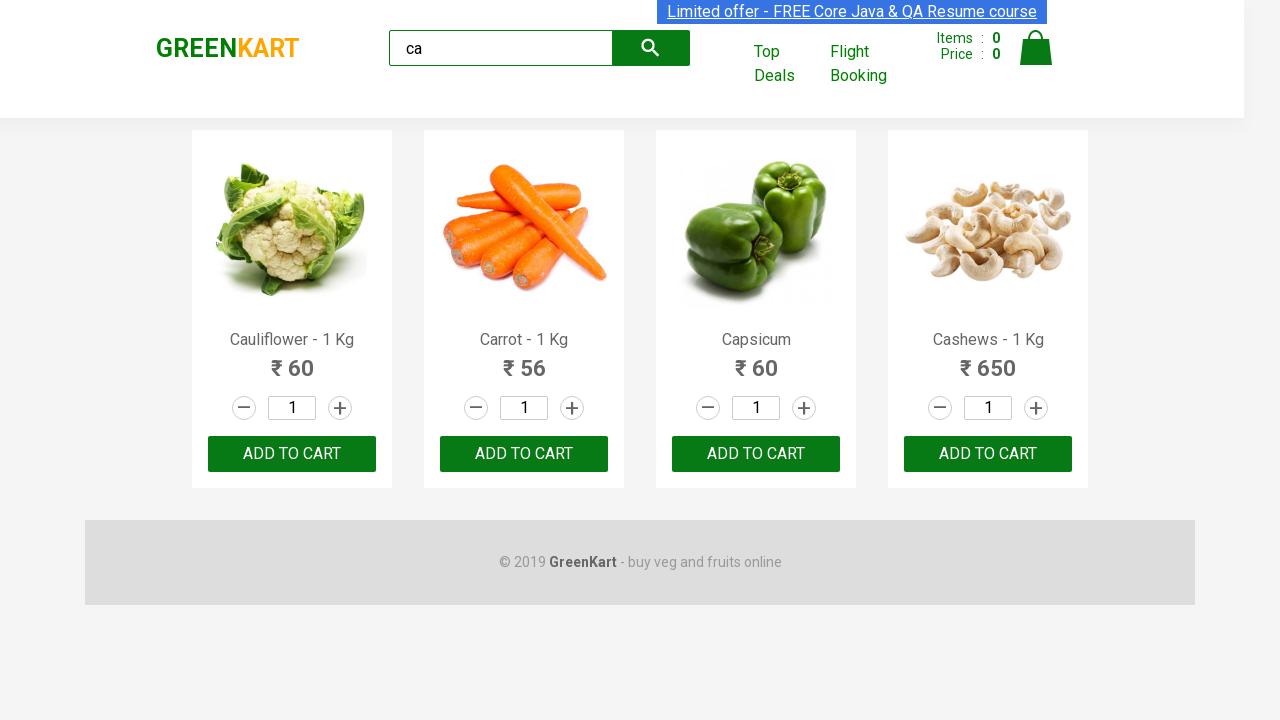